Tests opening a new browser window by clicking a button and switching to the new window

Starting URL: https://demoqa.com/browser-windows

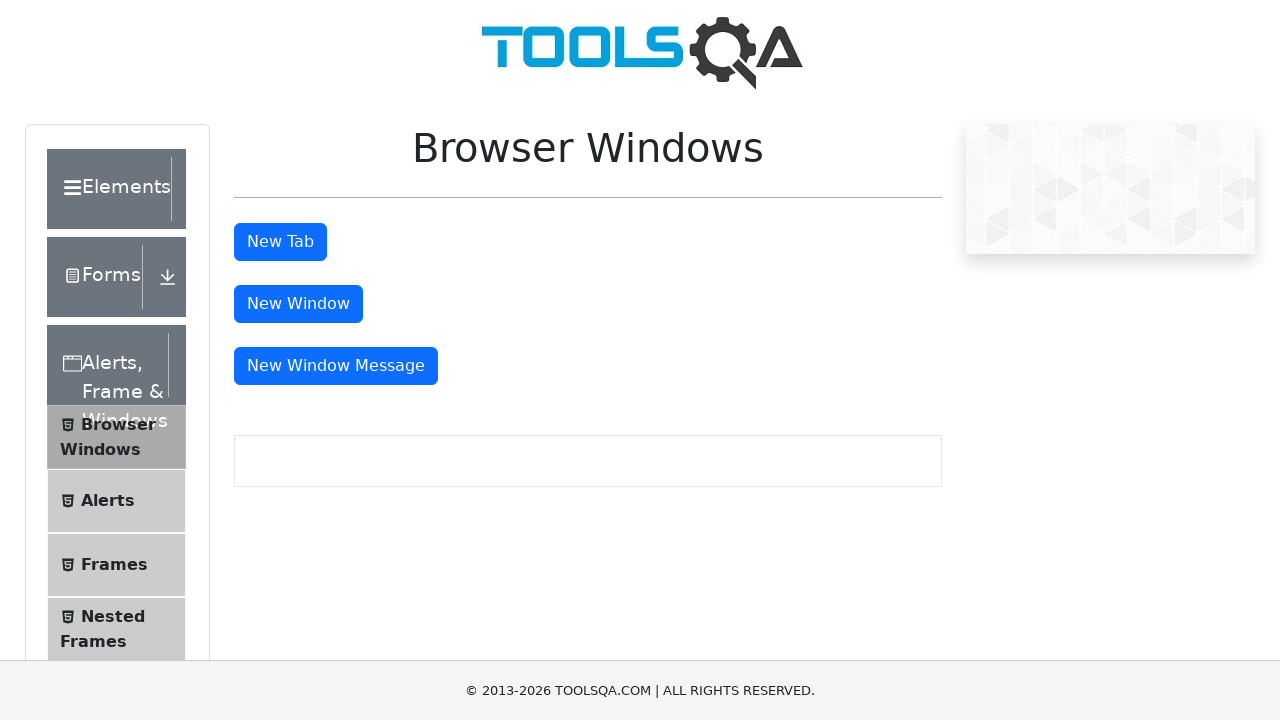

Clicked button to open new window at (298, 304) on #windowButton
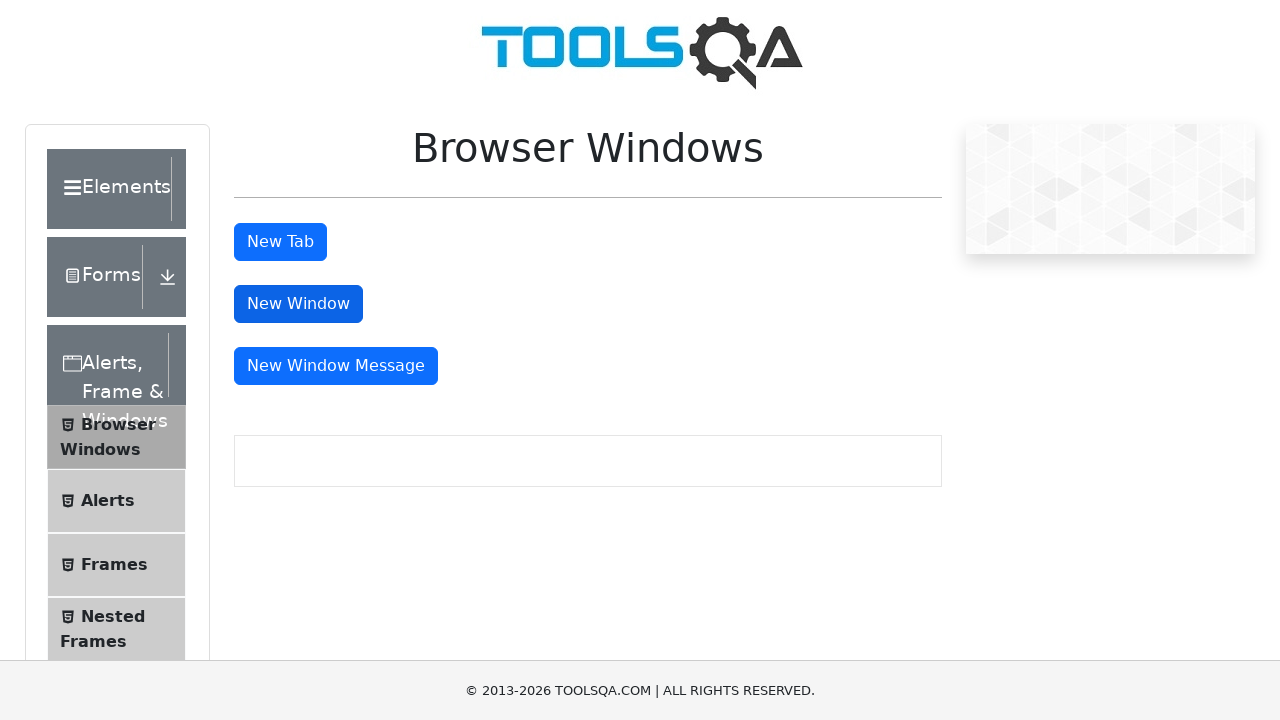

Retrieved all browser pages/contexts
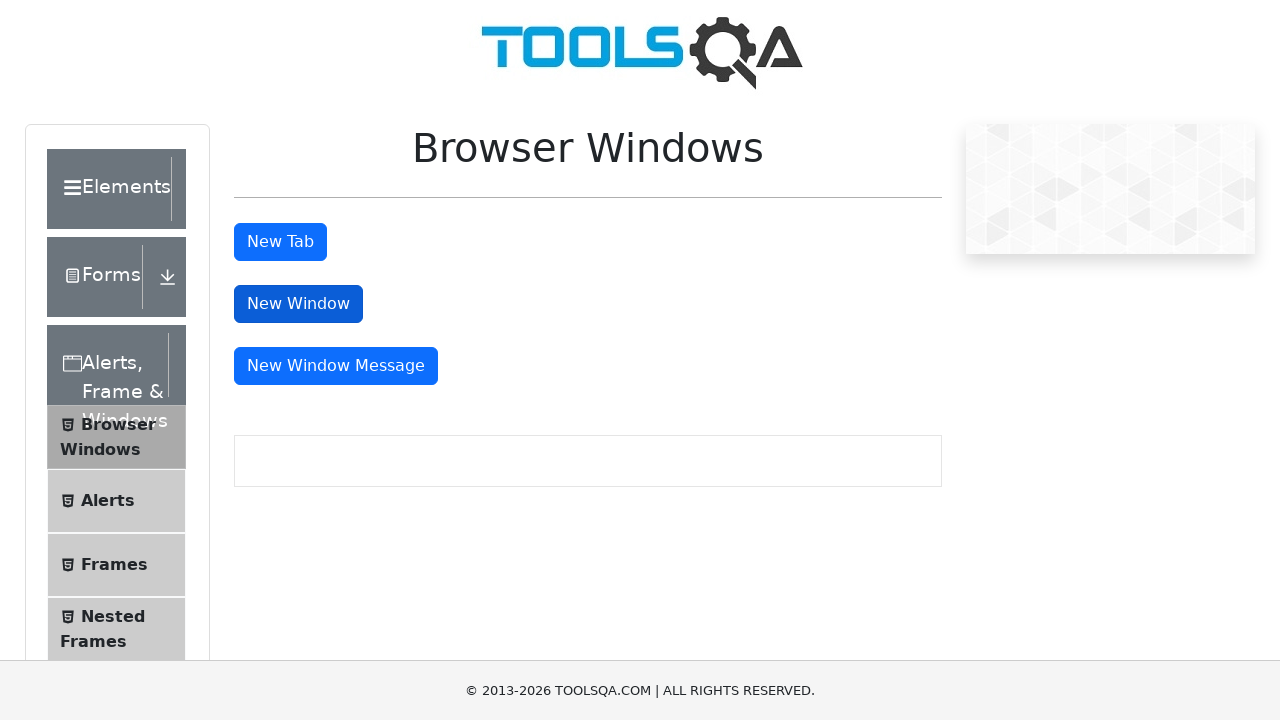

Switched to new window (second page)
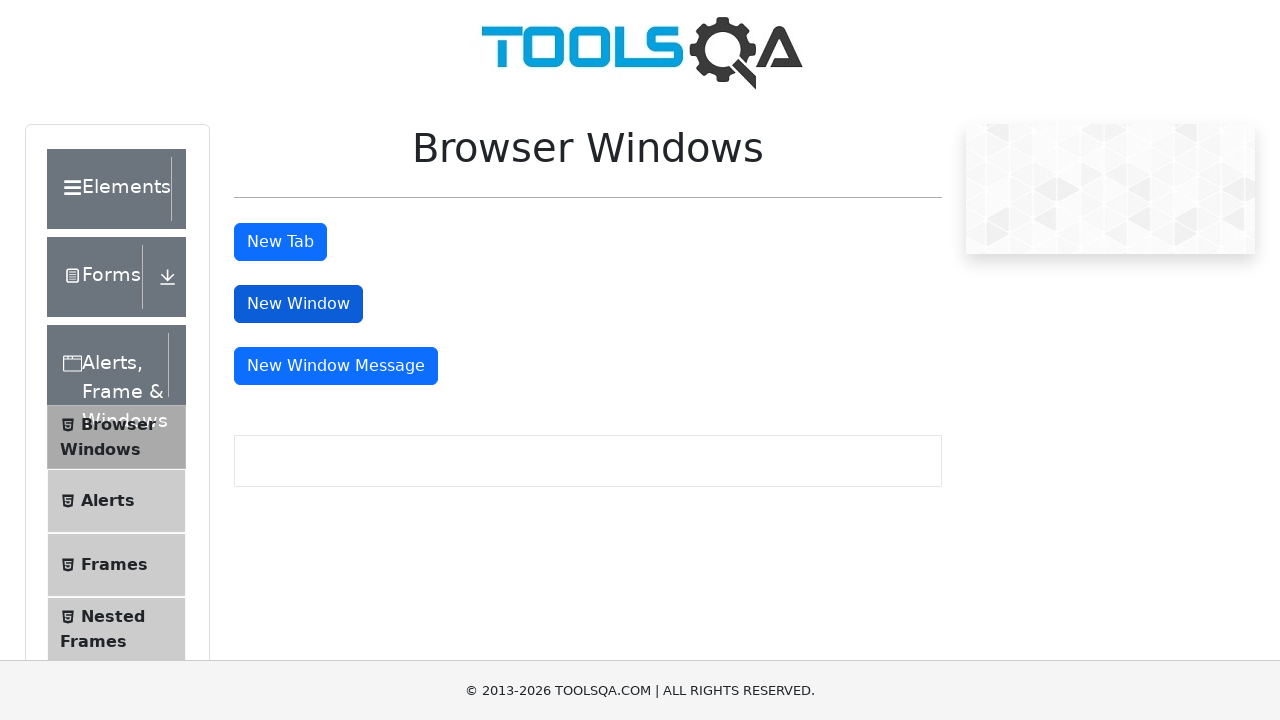

New window loaded successfully
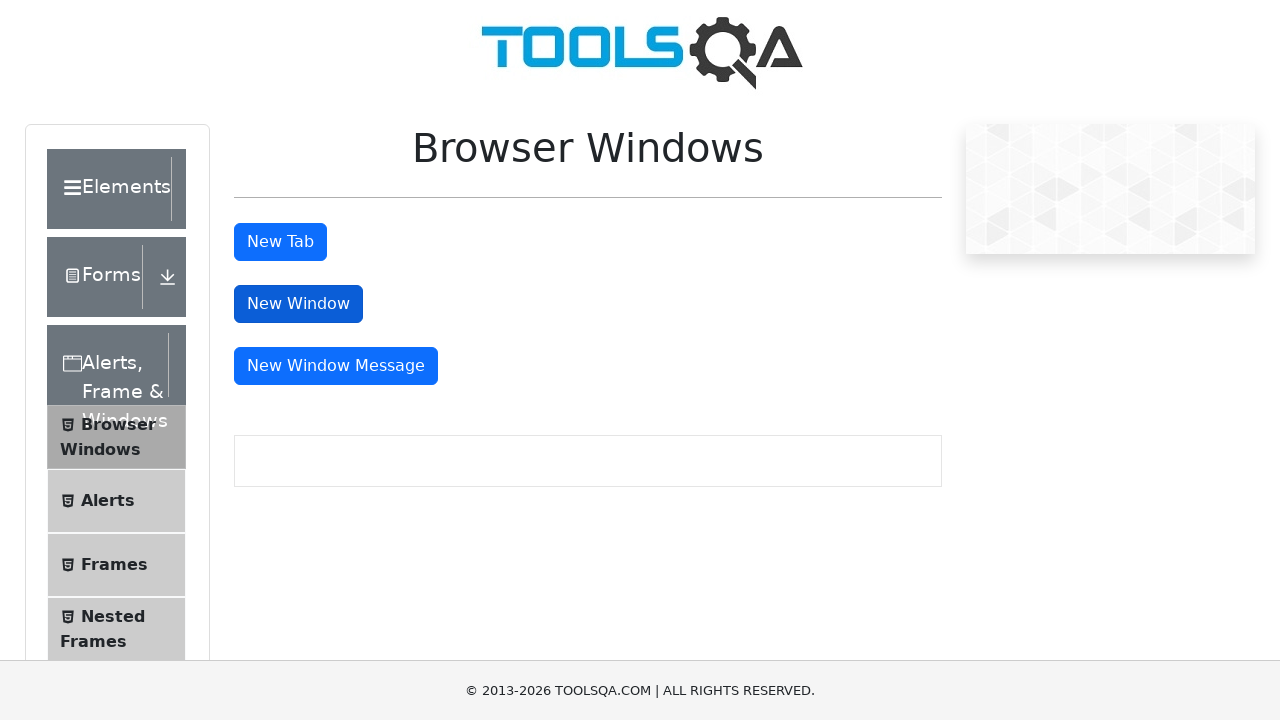

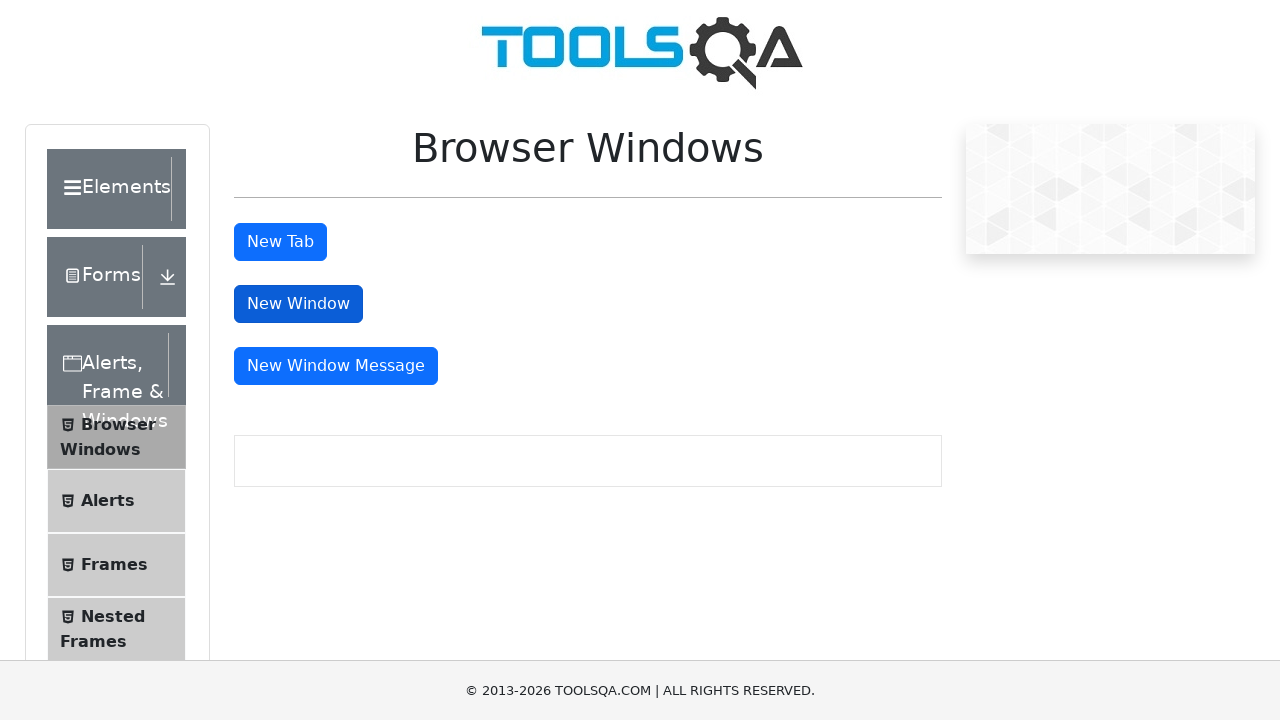